Tests frame handling by locating a frame by URL and filling an input field inside it with text

Starting URL: https://ui.vision/demo/webtest/frames/

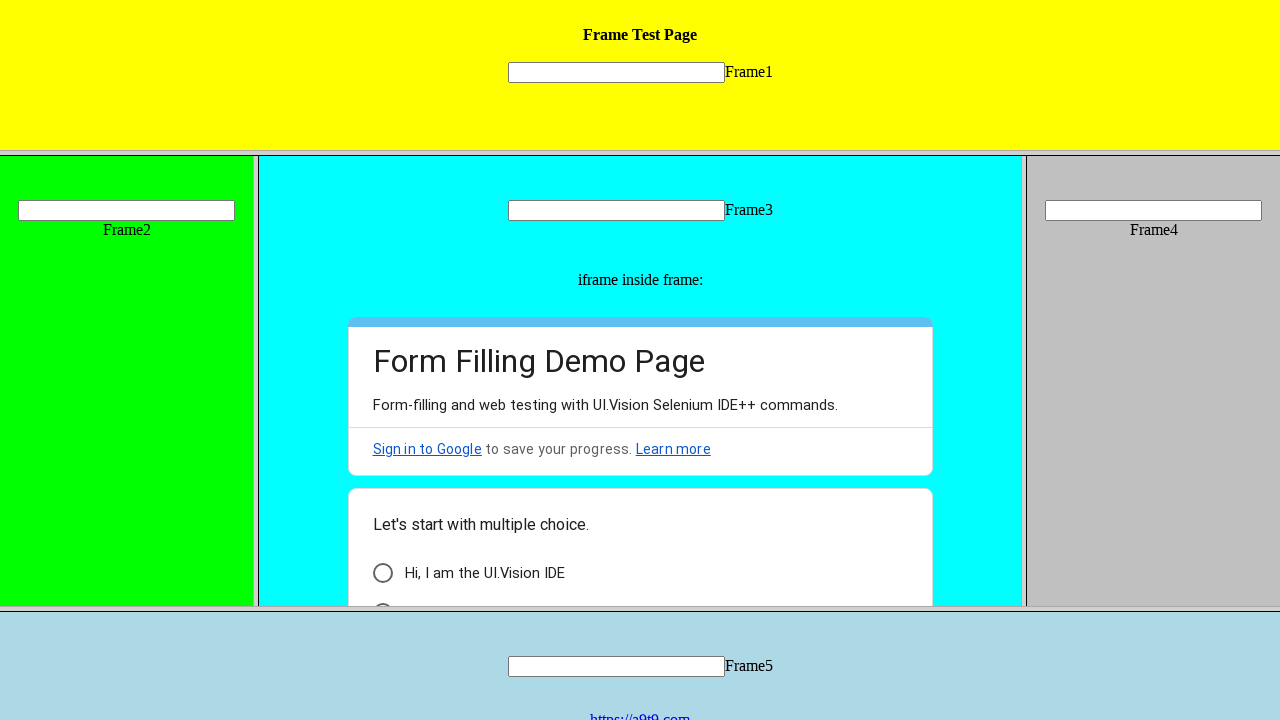

Located frame 1 by URL
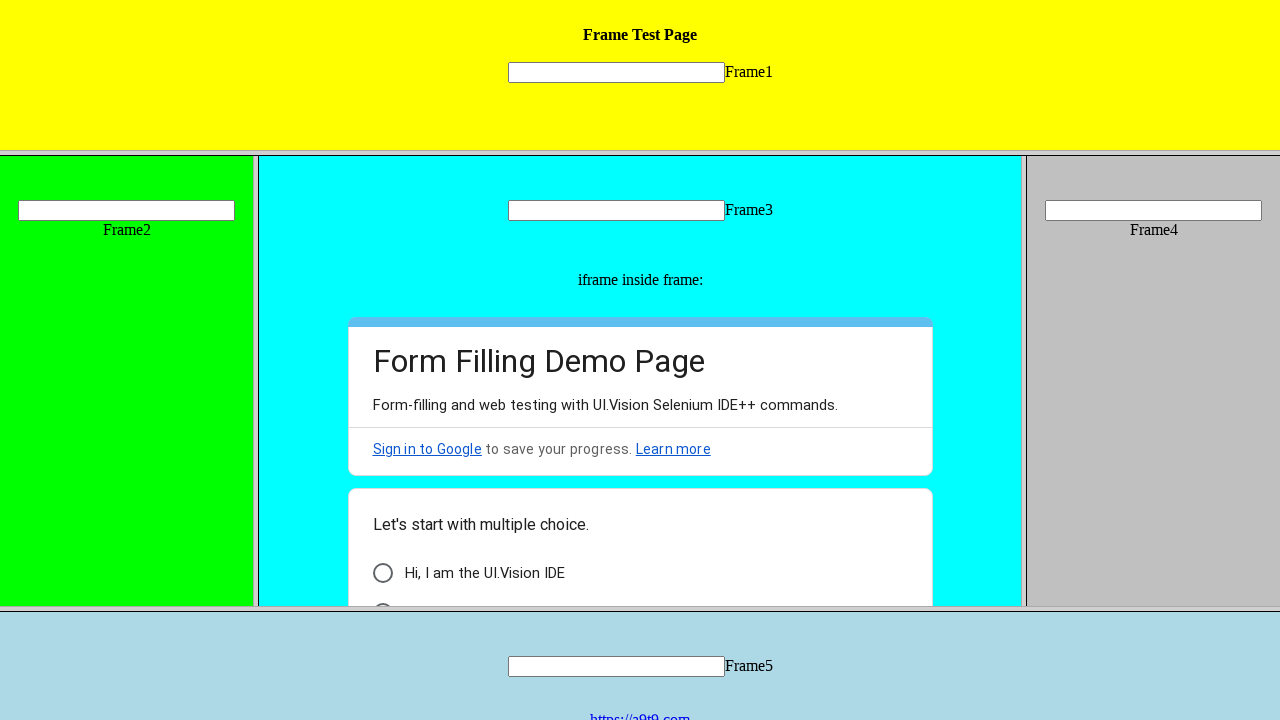

Verified frame 1 was found
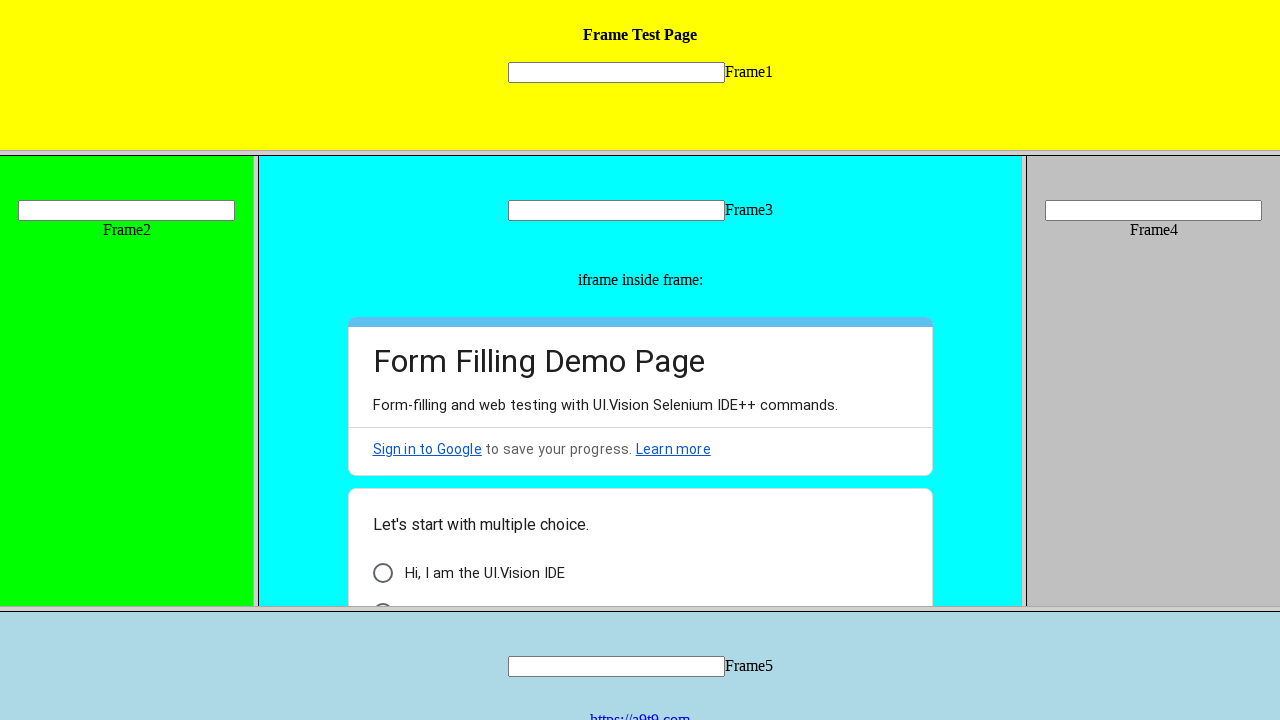

Filled input field inside frame 1 with 'Playwright' on input[name="mytext1"]
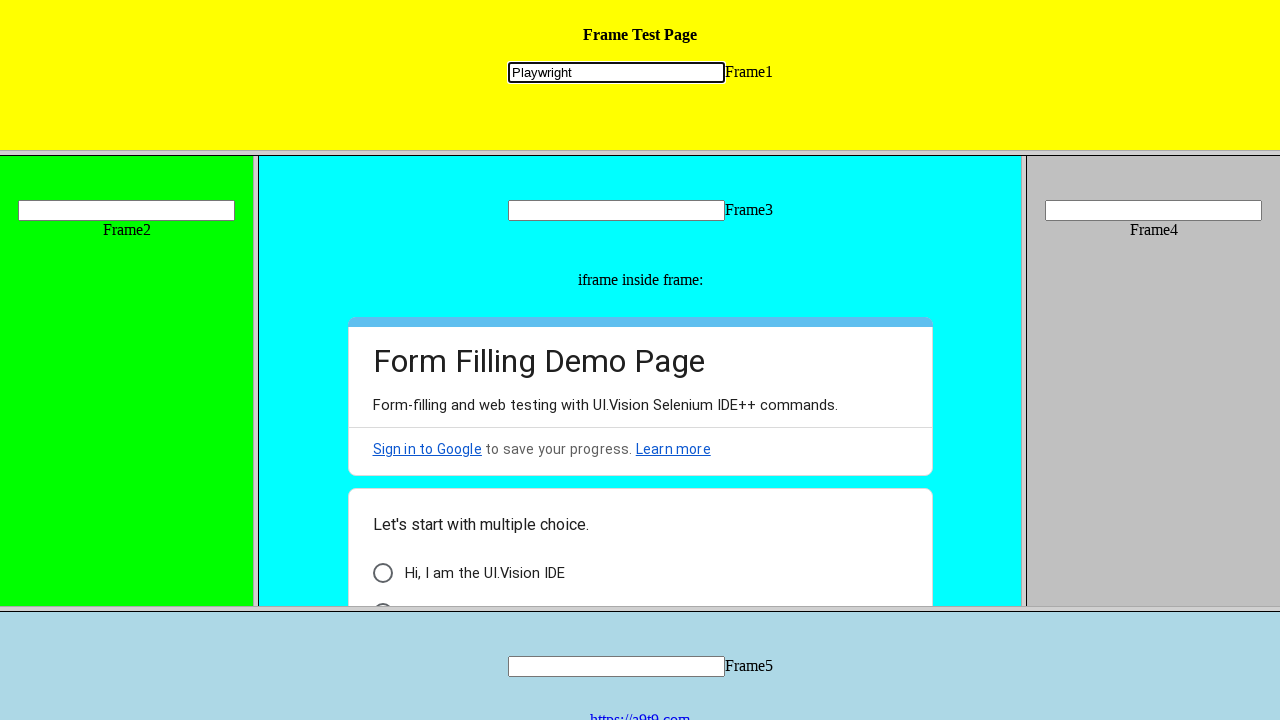

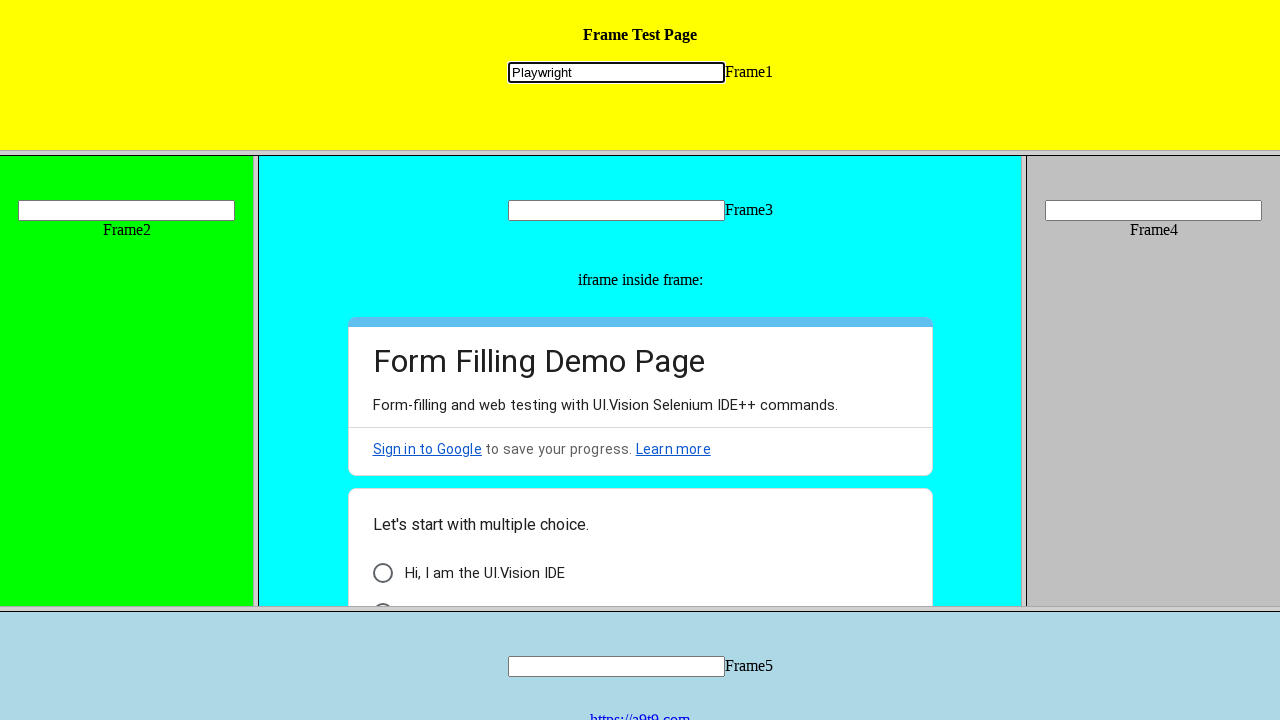